Tests clicking a link and verifying the resulting page title changes

Starting URL: http://saucelabs.com/test/guinea-pig

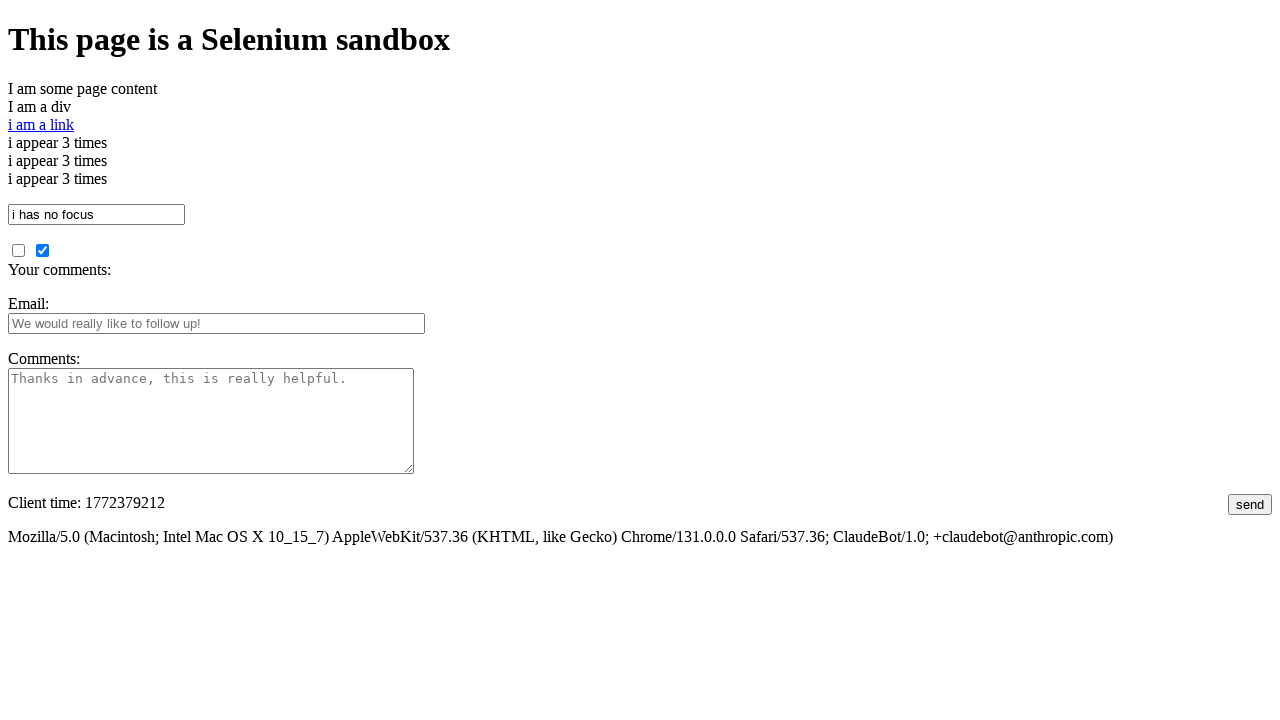

Clicked the link with id 'i am a link' at (41, 124) on #i\ am\ a\ link
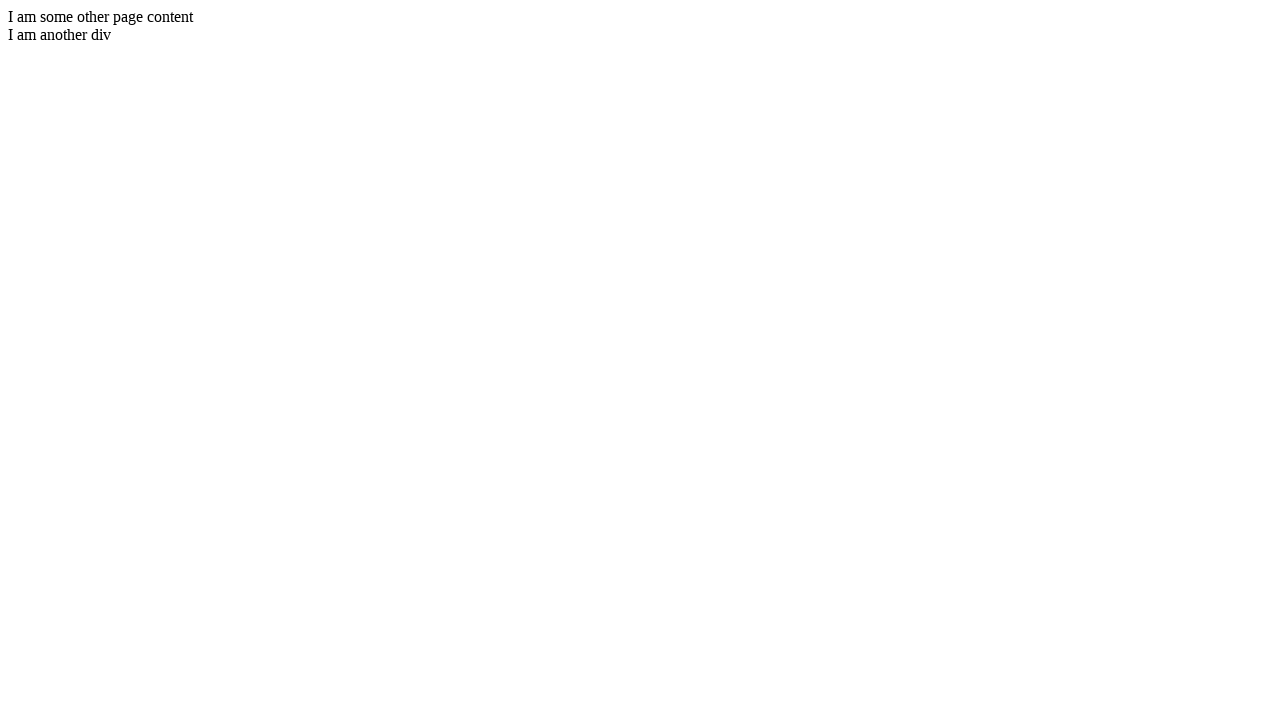

Waited for page to load (domcontentloaded)
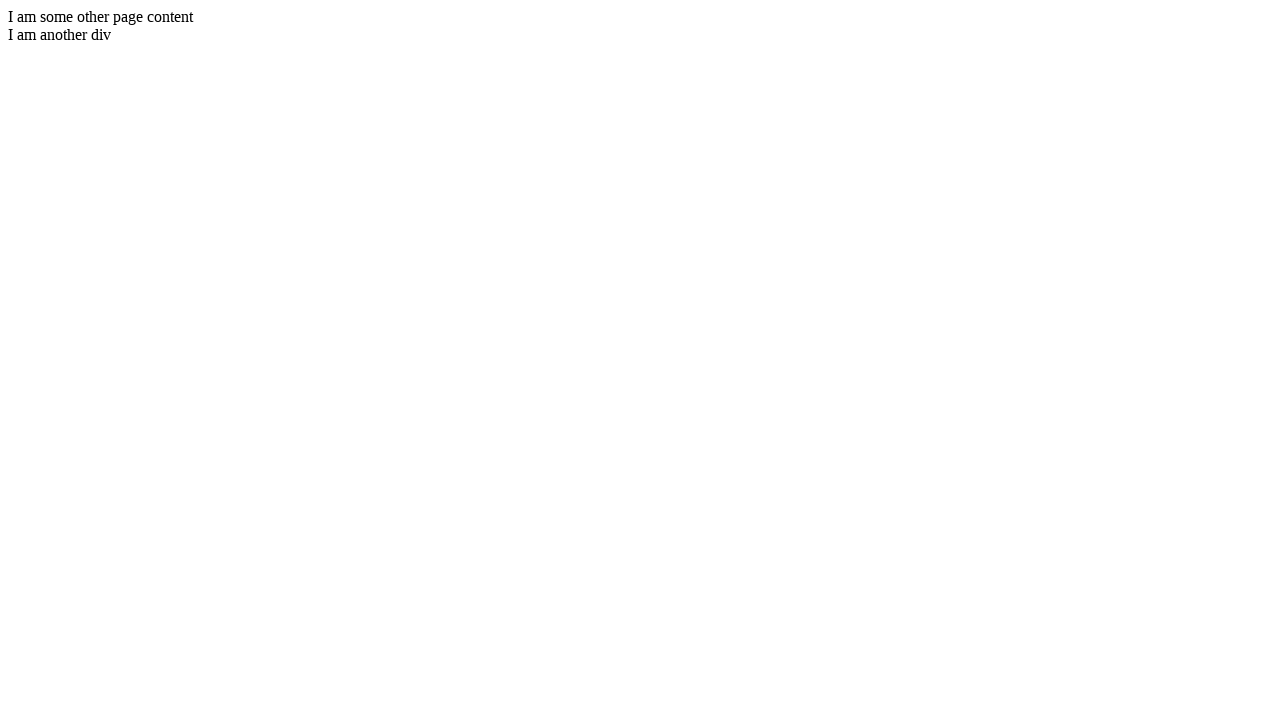

Verified page title changed to 'I am another page title'
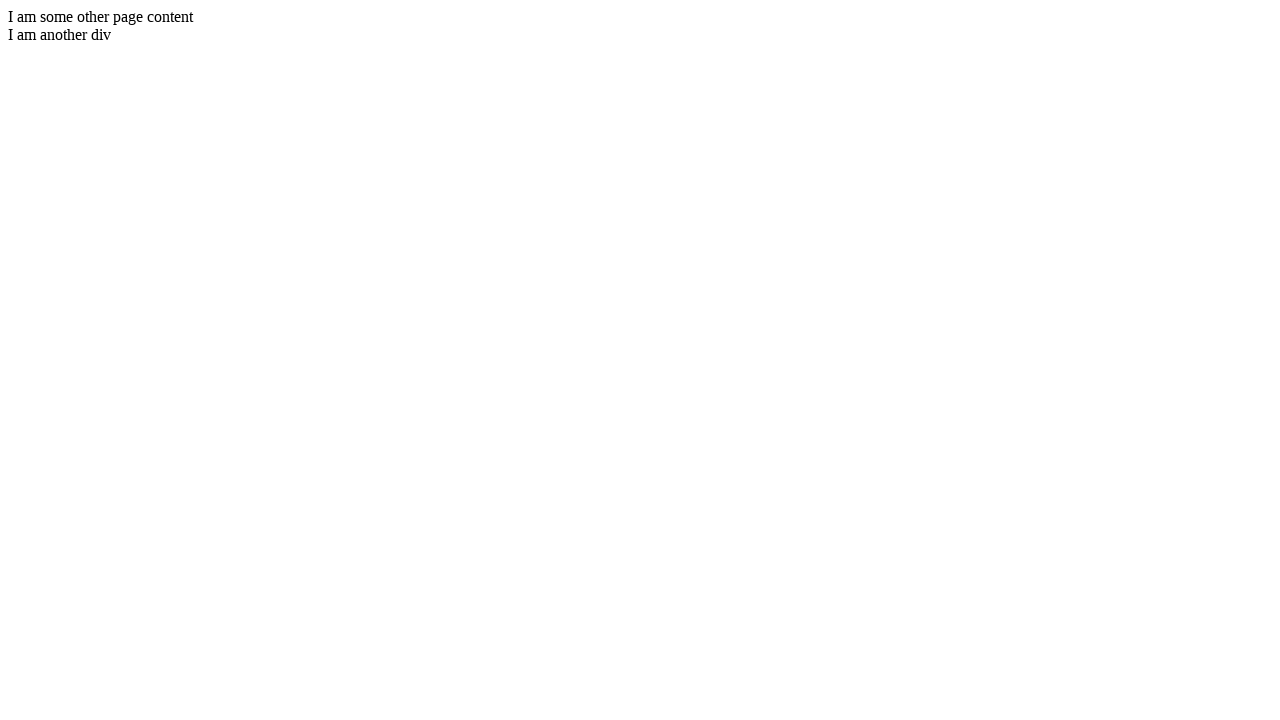

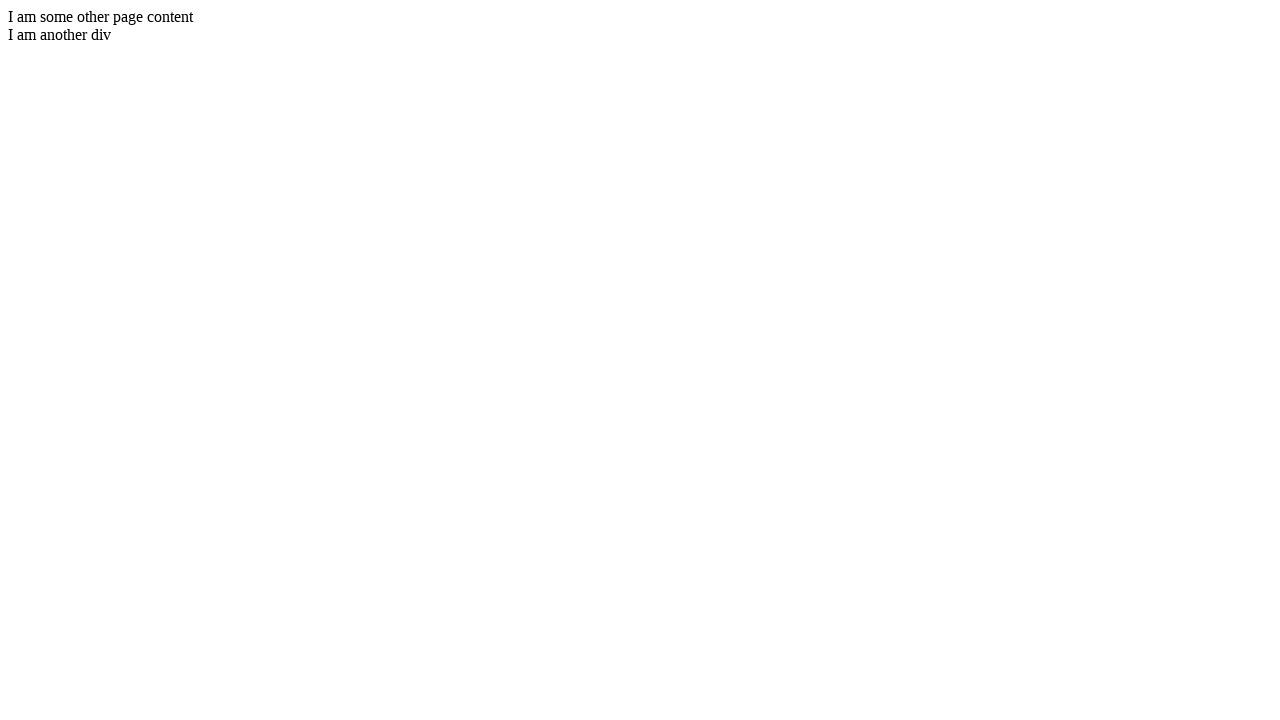